Tests iframe handling by navigating to a frames demo page, scrolling down, switching into two different frames sequentially, reading content from each frame, and switching back to the default content.

Starting URL: https://demoqa.com/frames

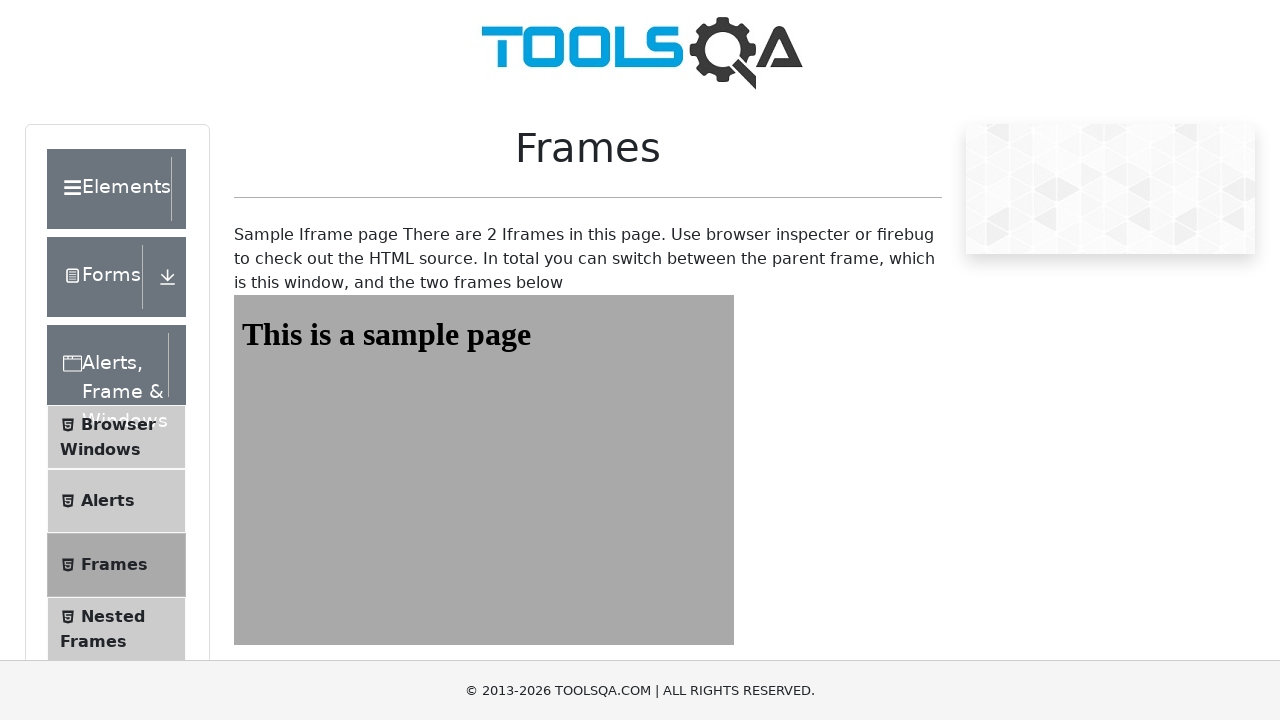

Scrolled down 300 pixels to view frames
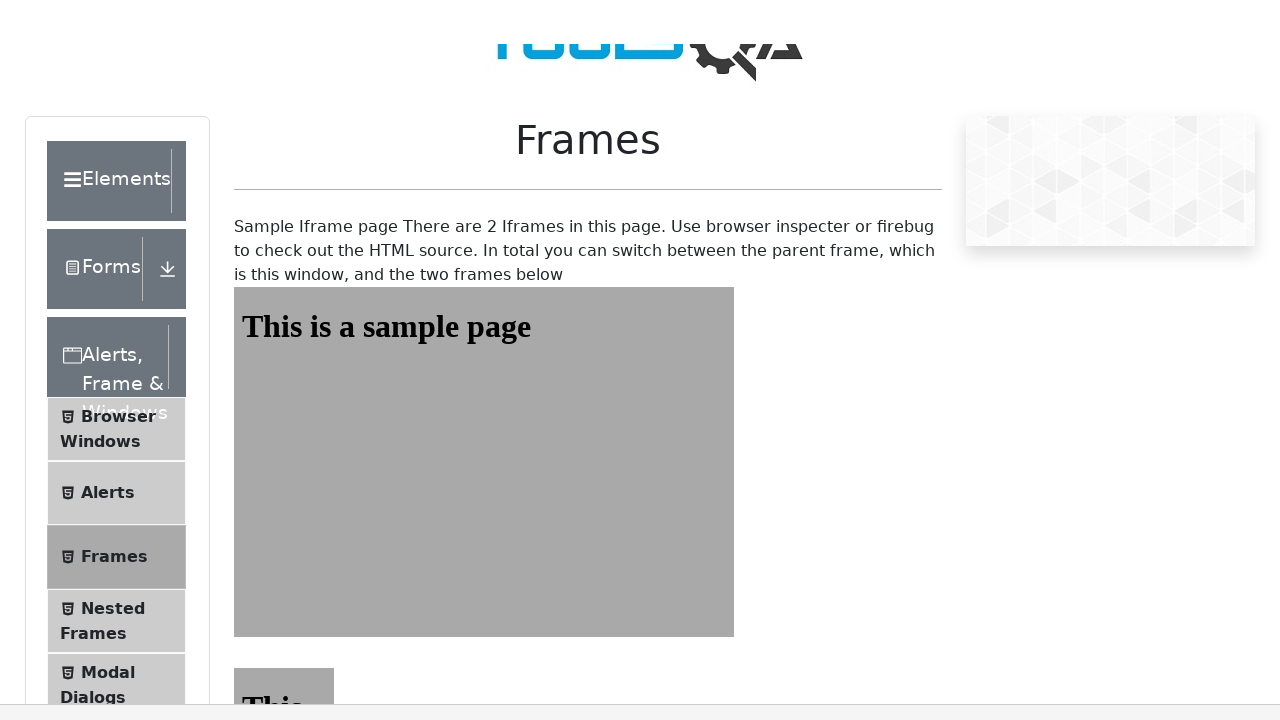

Located first frame (#frame1)
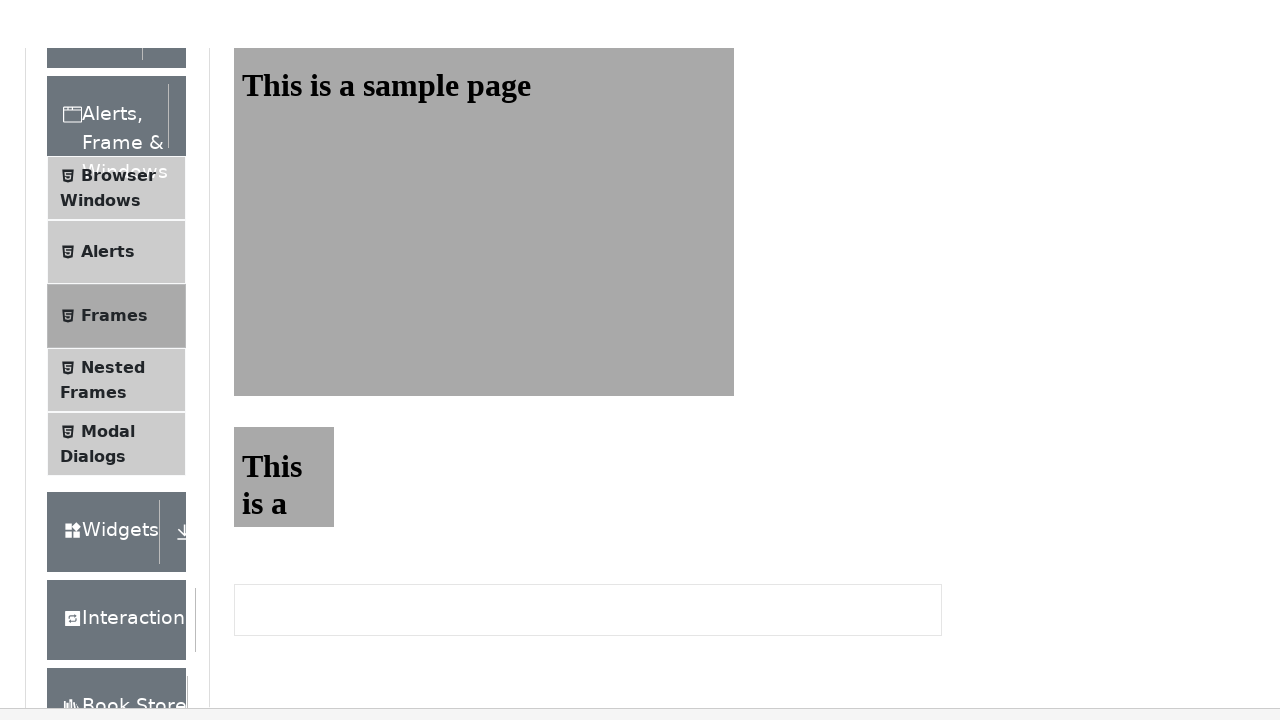

First frame content loaded - verified sample page heading
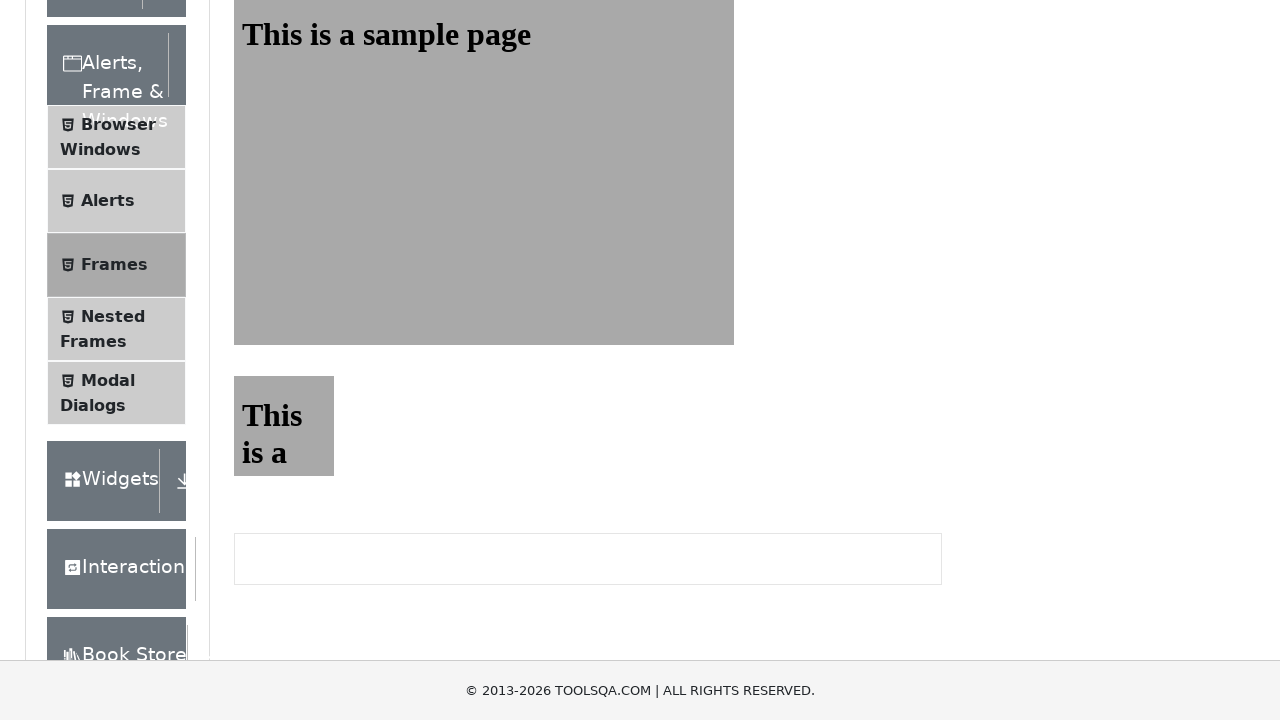

Located second frame (#frame2)
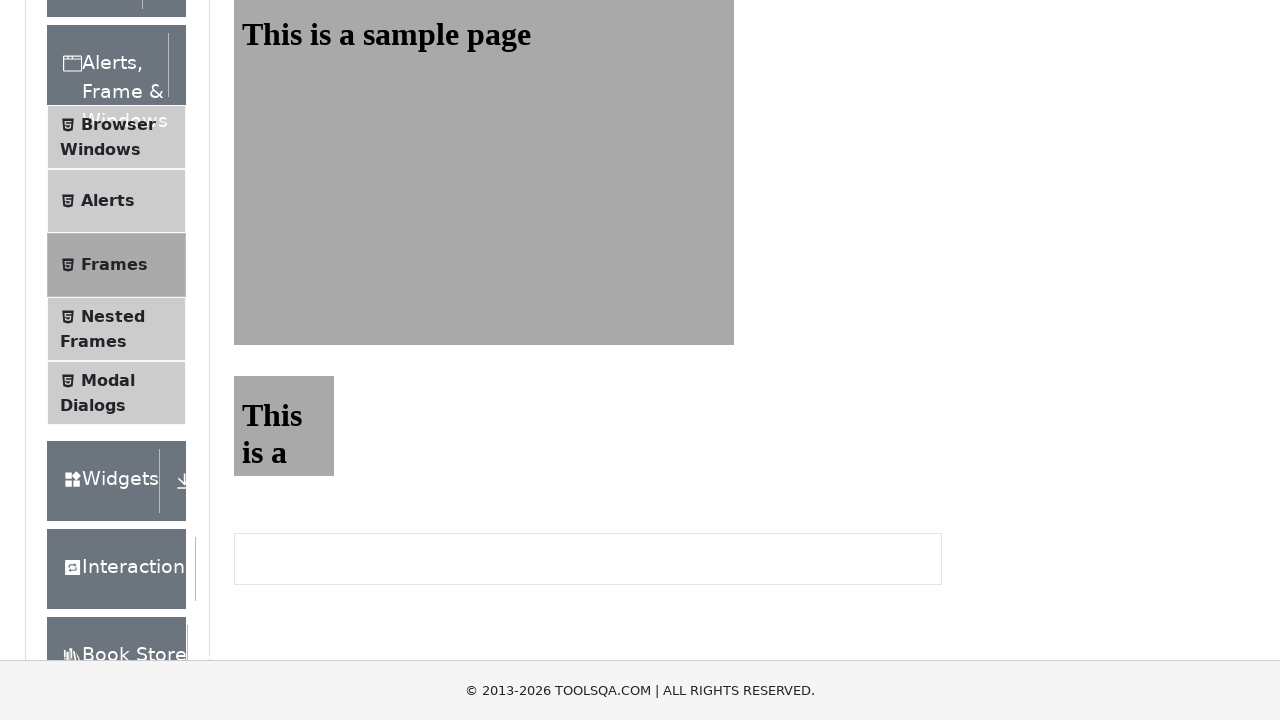

Second frame content loaded - verified sample page heading
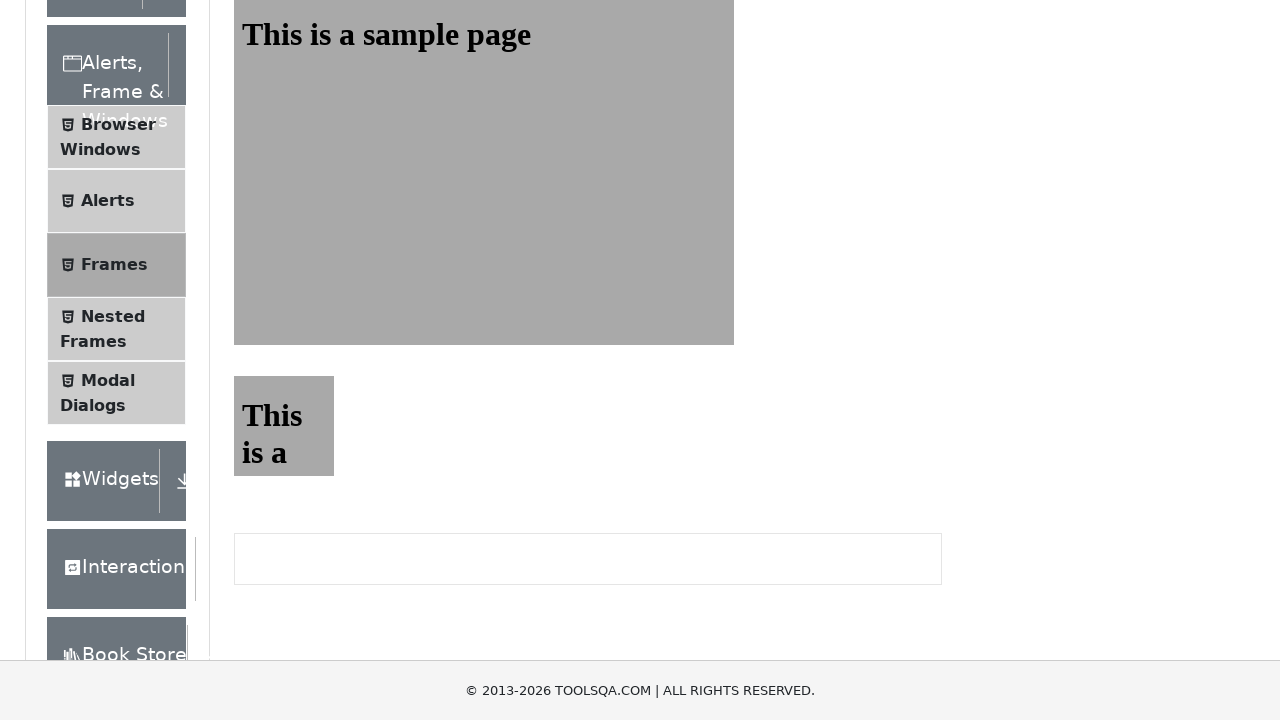

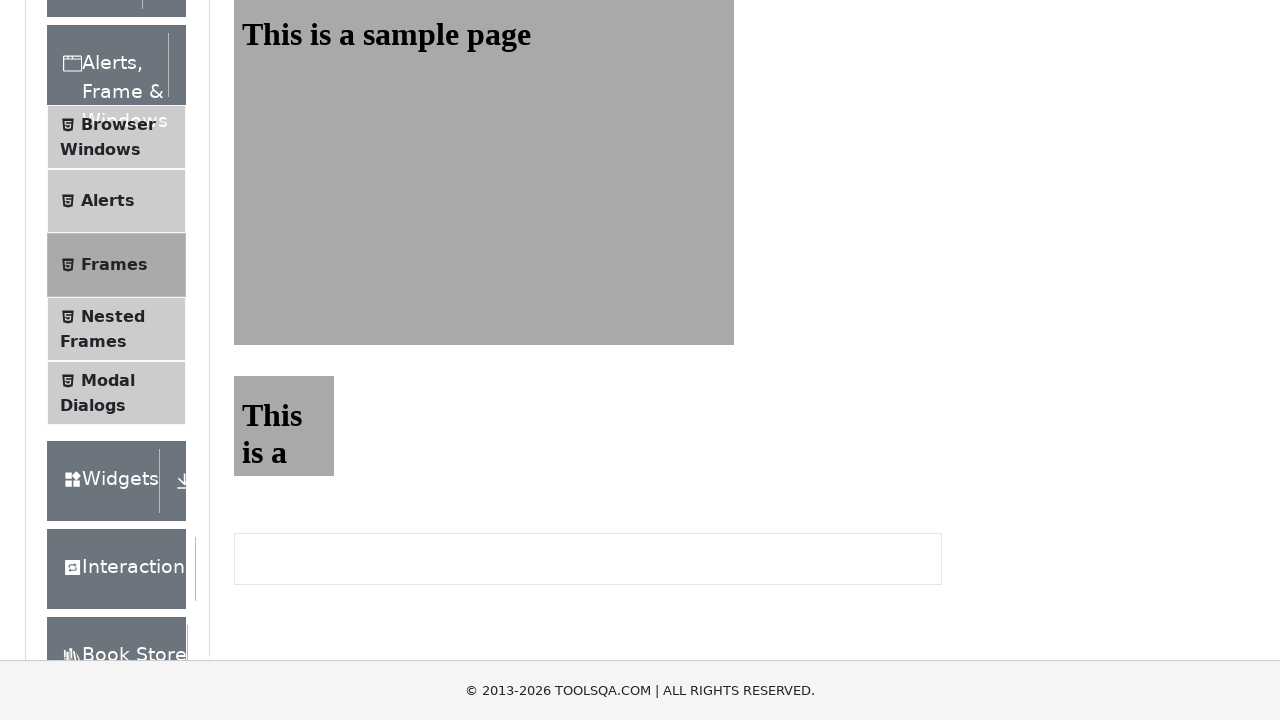